Tests the autocomplete functionality by typing a country name in the search field and selecting a matching suggestion from the dropdown

Starting URL: https://rahulshettyacademy.com/AutomationPractice/

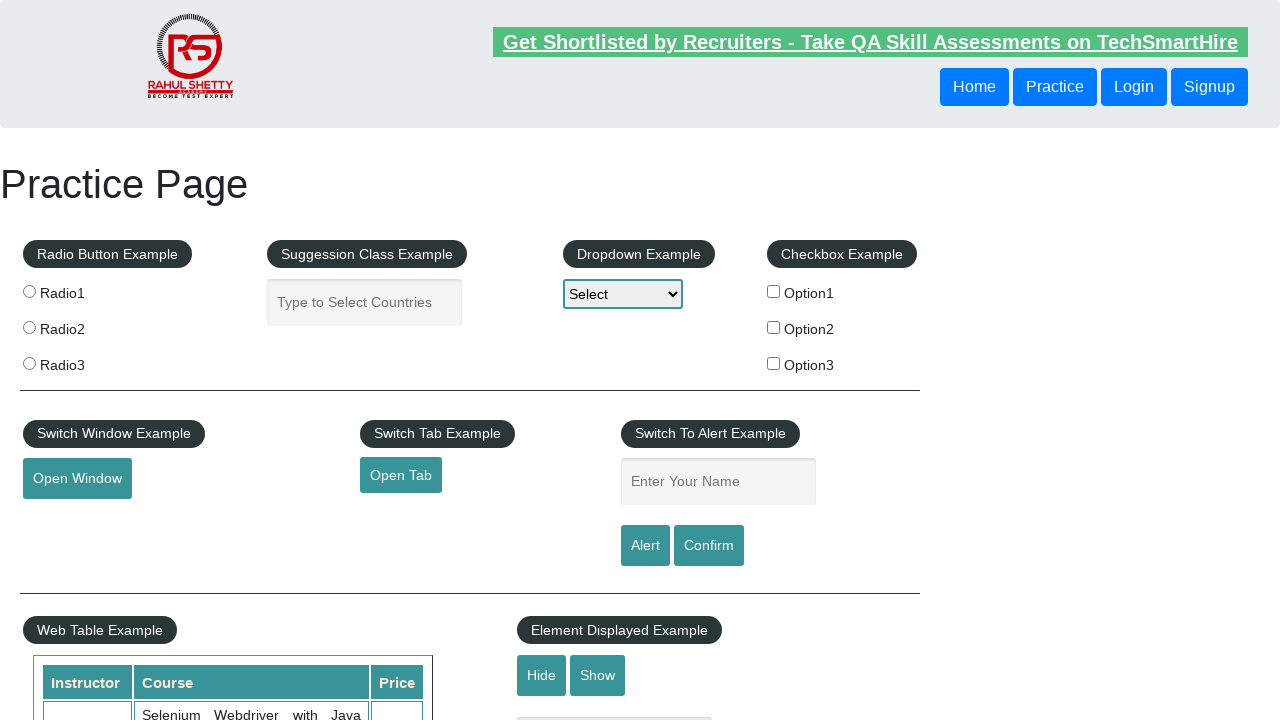

Generated random country 'India' for autocomplete test
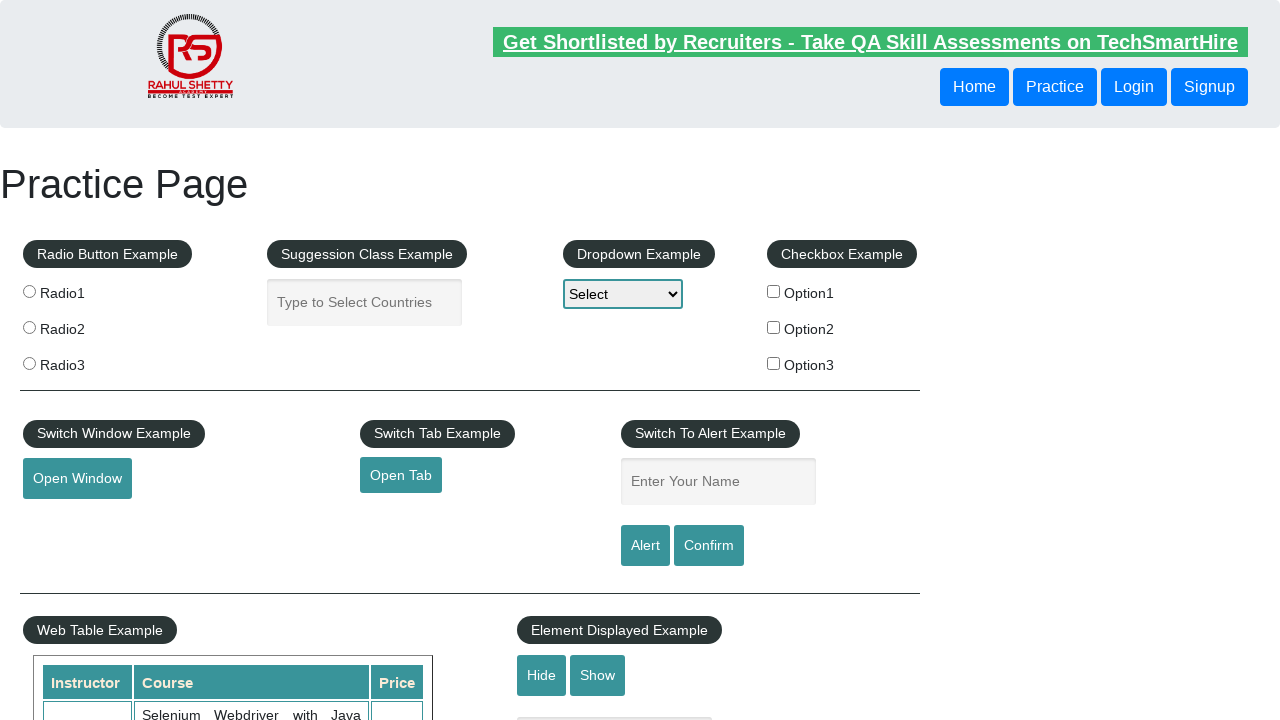

Typed 'India' in the autocomplete search field on #autocomplete
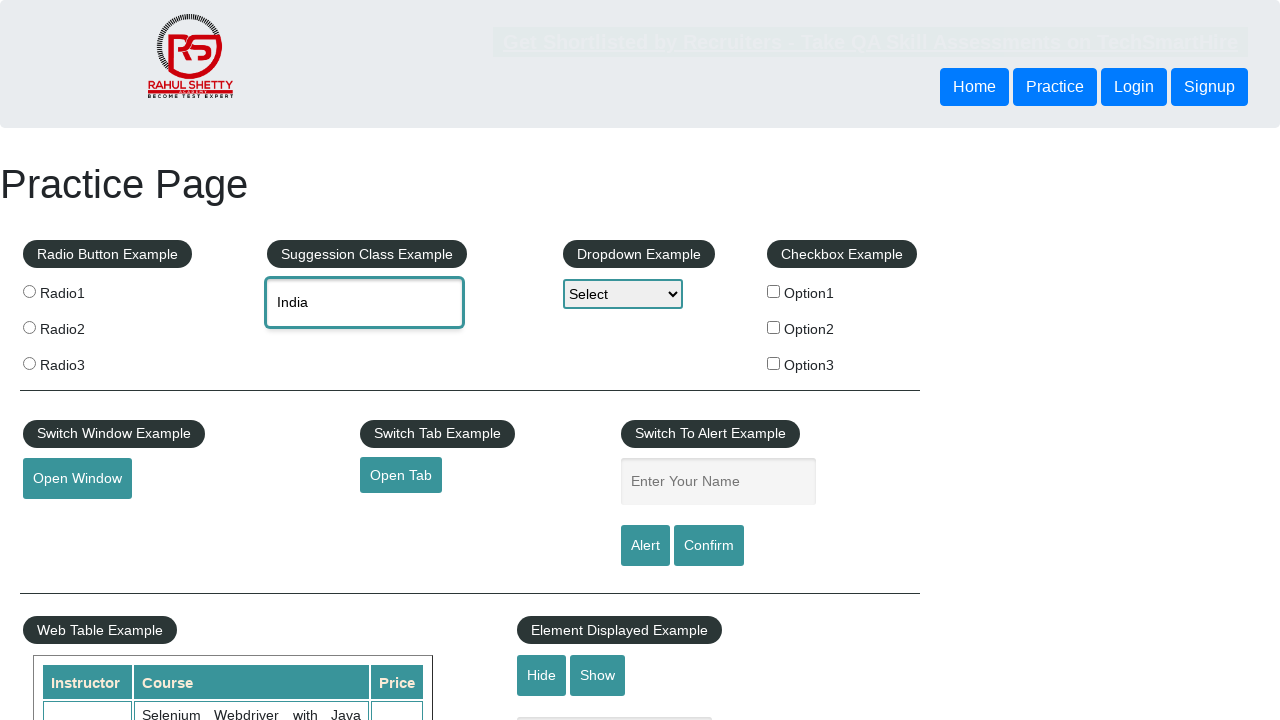

Autocomplete suggestions dropdown appeared
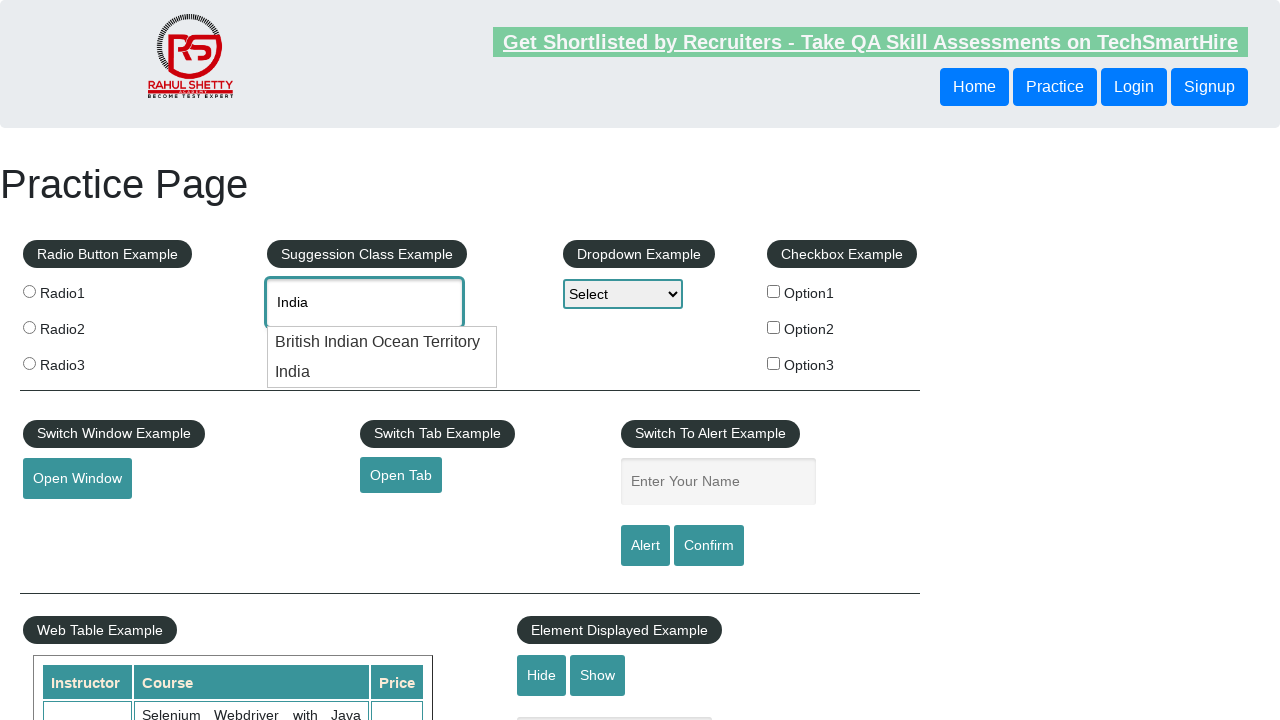

Retrieved all autocomplete suggestion items
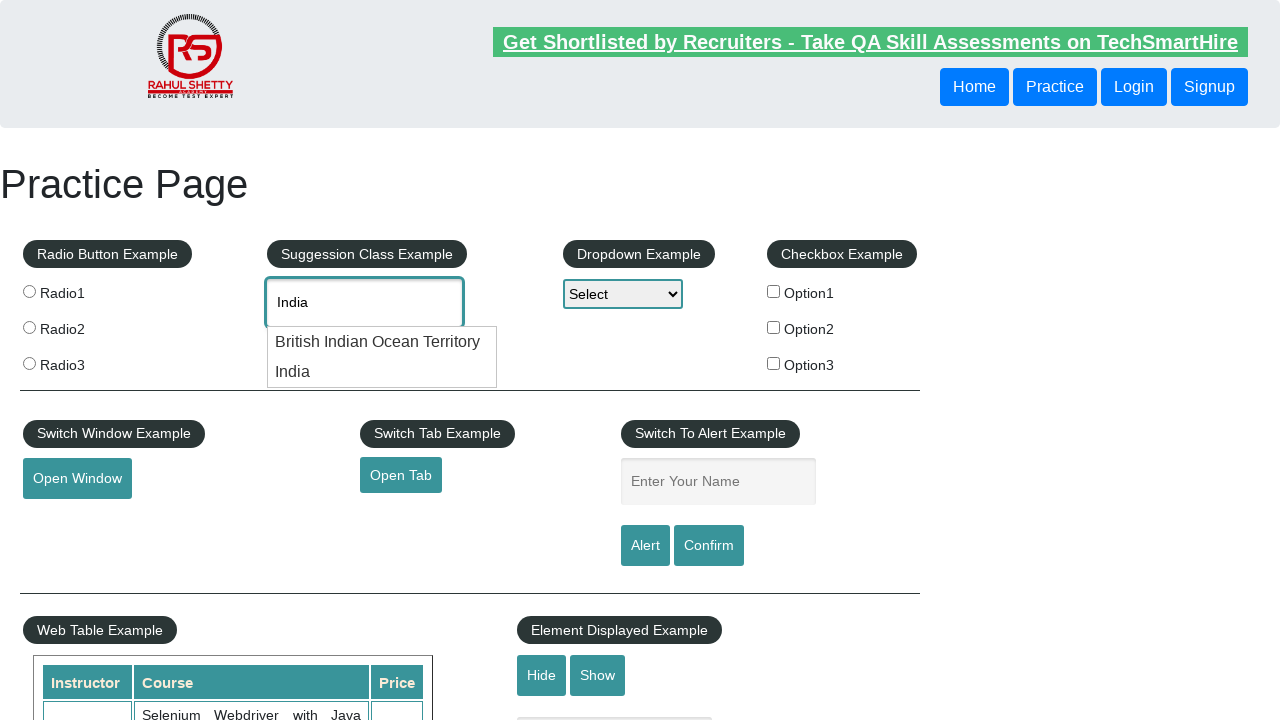

Selected matching autocomplete suggestion: 'India' at (382, 372) on .ui-menu-item-wrapper >> nth=1
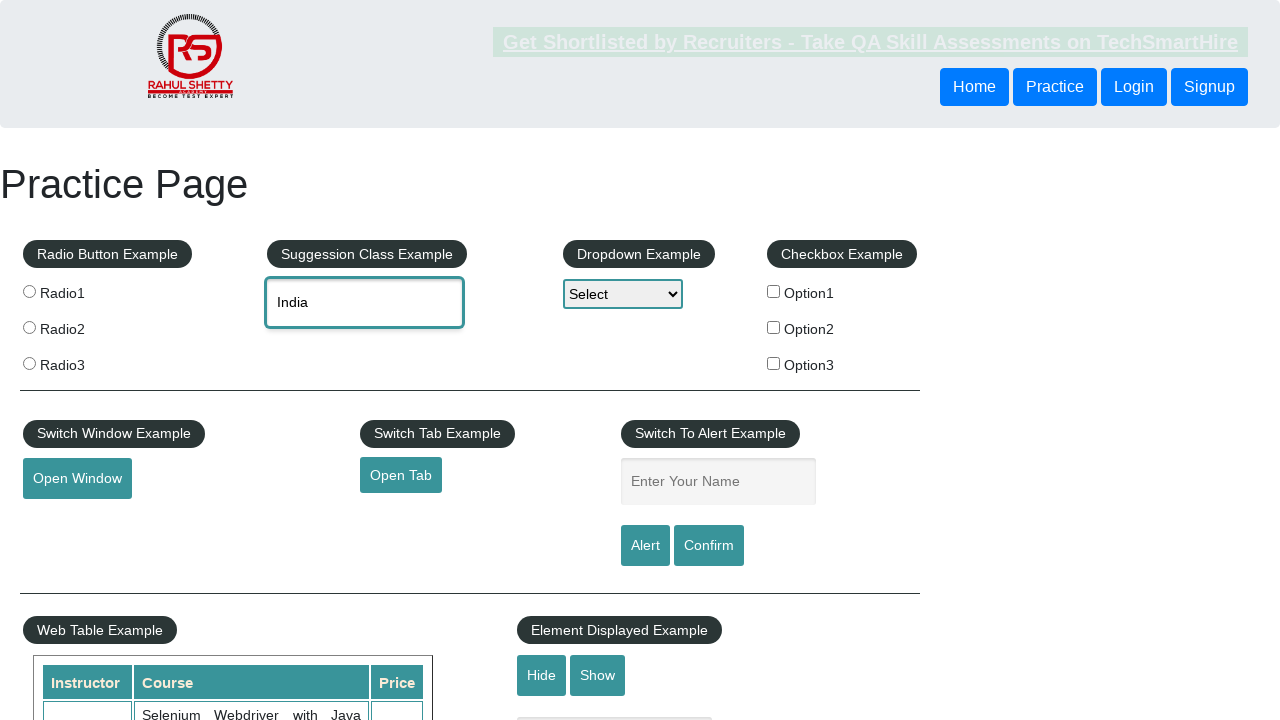

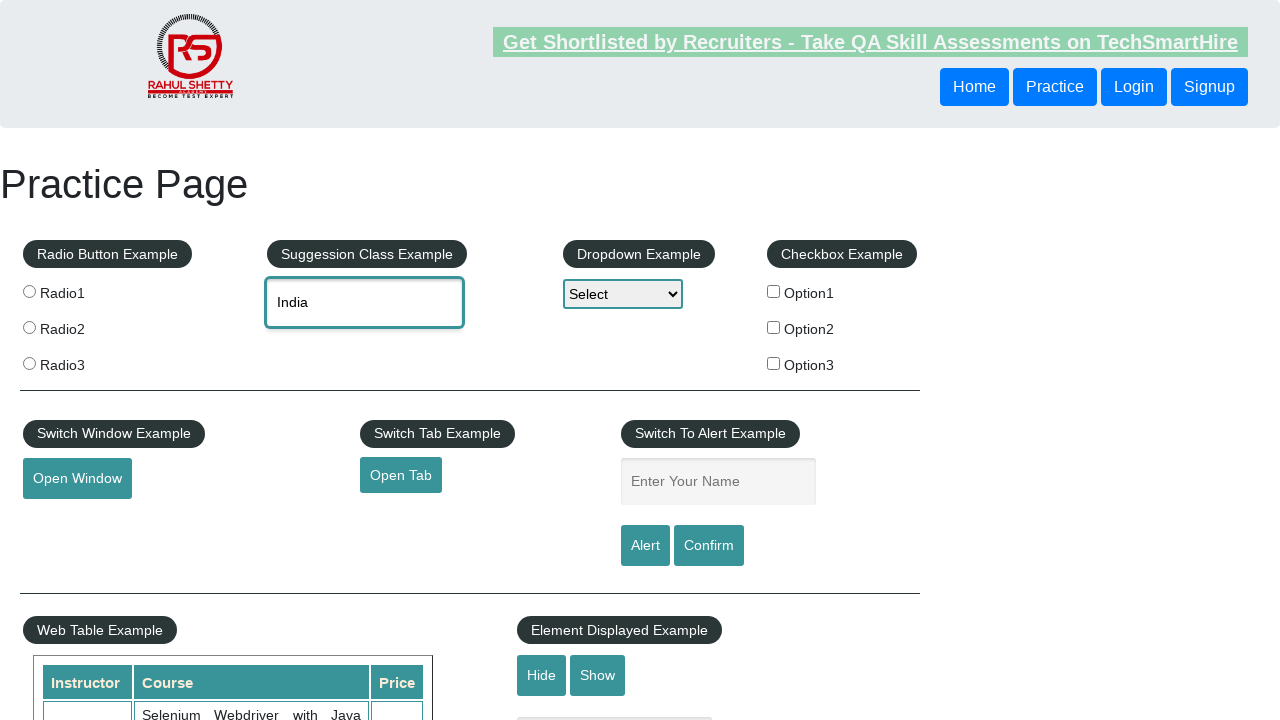